Tests various checkbox interactions on a practice page including clicking basic checkboxes, labeled checkboxes (Java, Python, Javascript), toggle switches, and a multi-select checkbox menu.

Starting URL: https://leafground.com/checkbox.xhtml

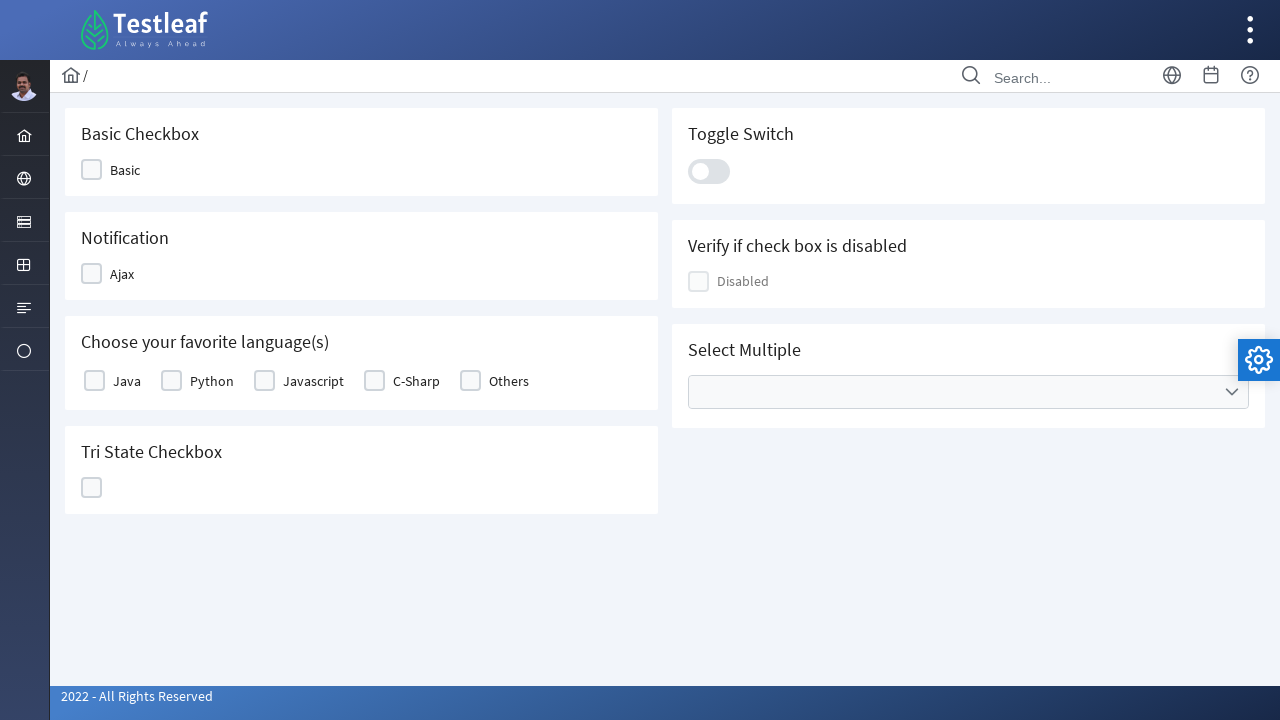

Clicked 'Basic' checkbox at (125, 170) on xpath=//span[text()='Basic']
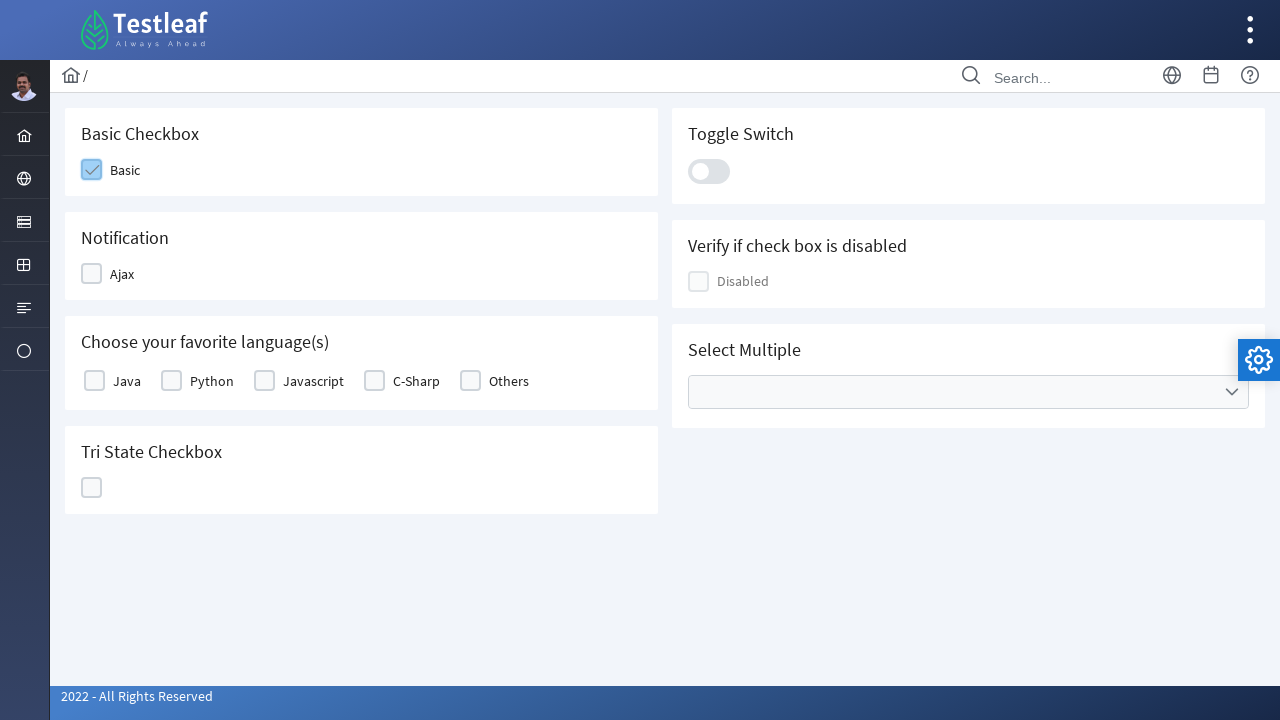

Clicked 'Ajax' checkbox at (122, 274) on xpath=//span[text()='Ajax']
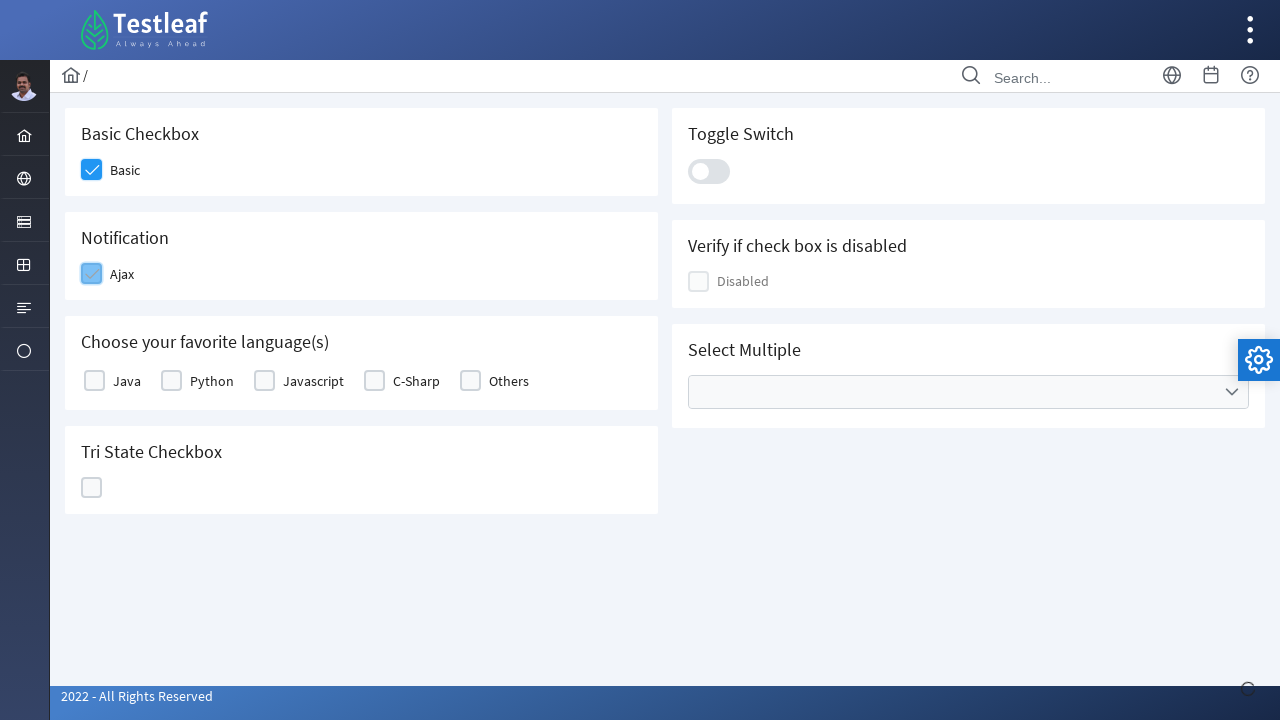

Clicked Java labeled checkbox at (127, 381) on xpath=//label[contains(text(),'Java')]
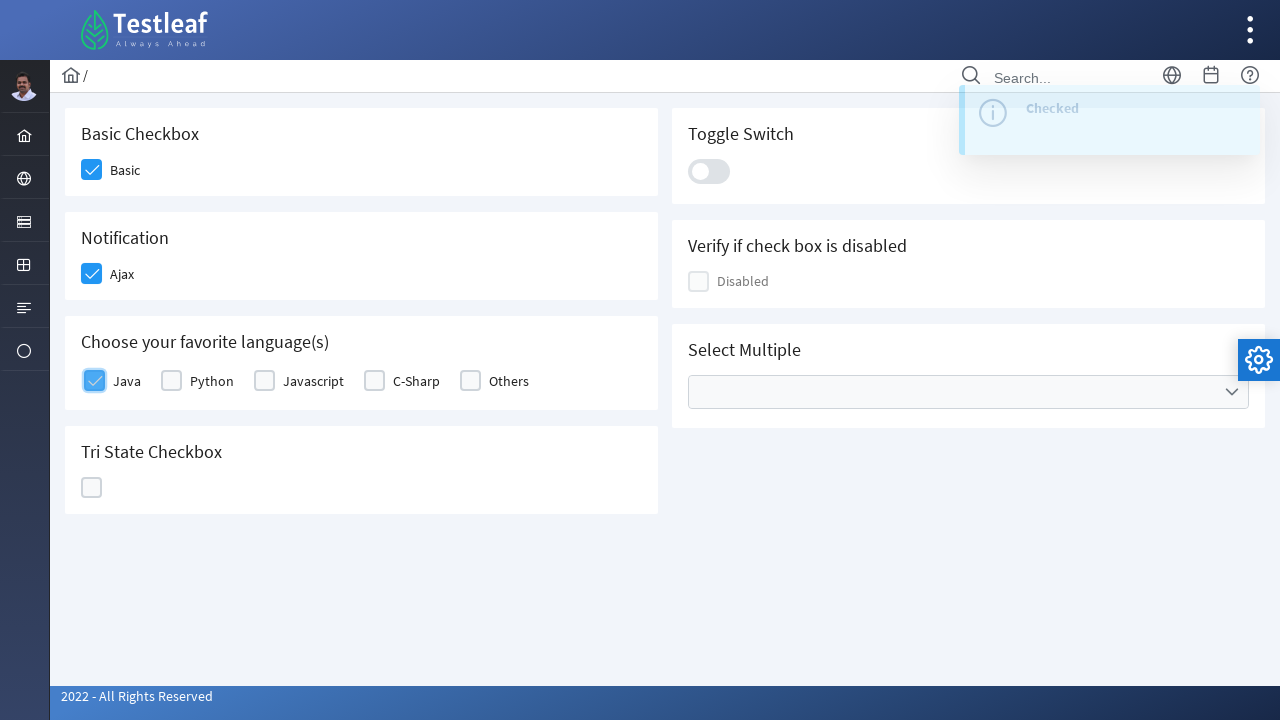

Clicked Python labeled checkbox at (212, 381) on xpath=//label[contains(text(),'Python')]
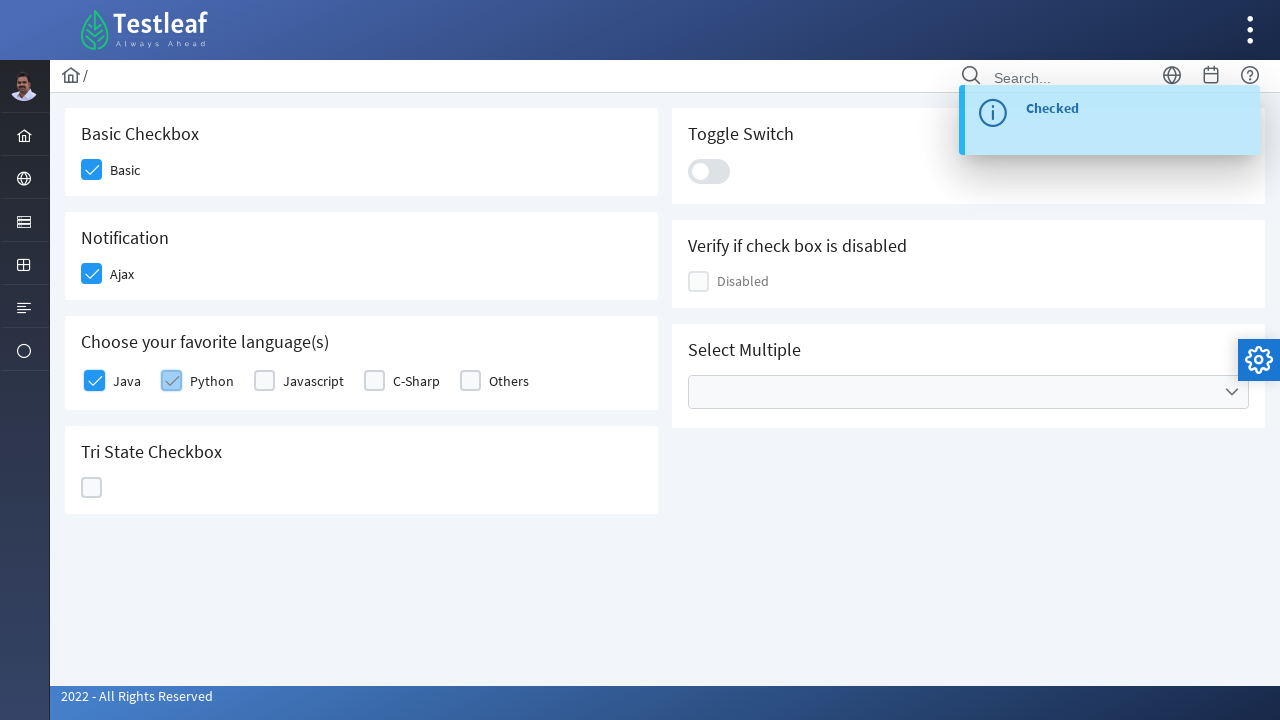

Clicked Javascript labeled checkbox at (314, 381) on xpath=//label[contains(text(),'Javascript')]
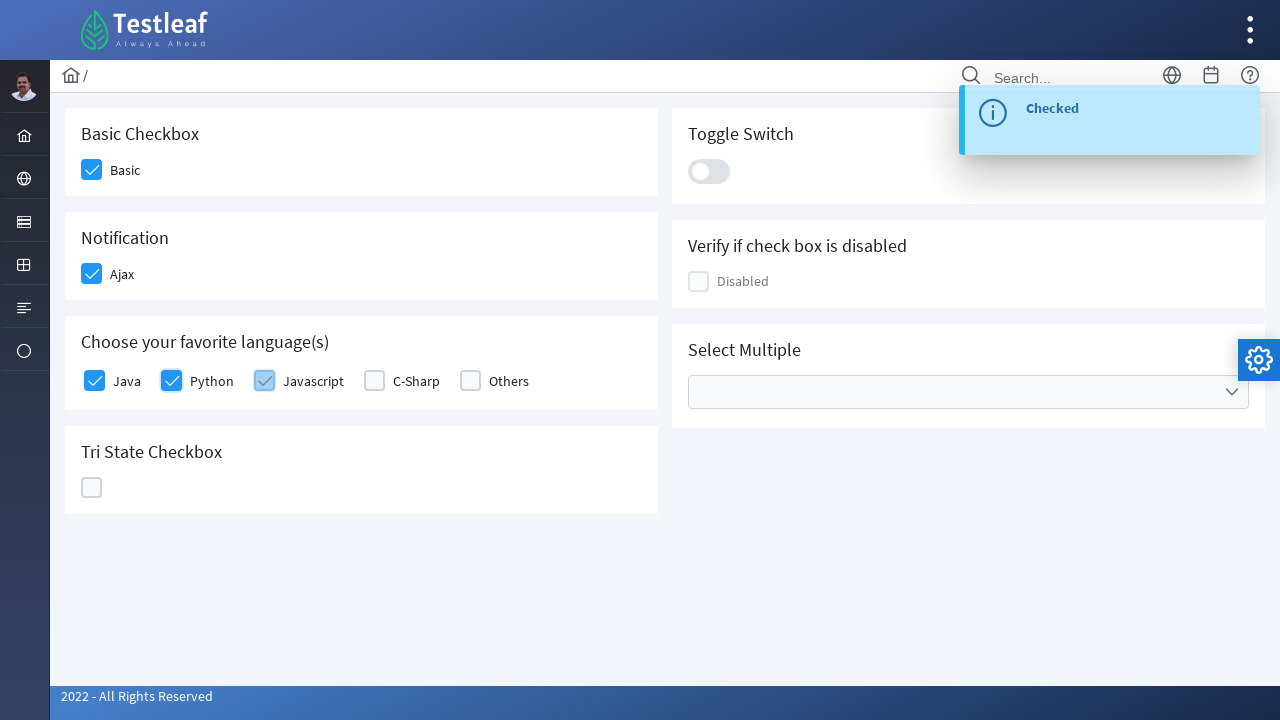

Clicked toggle switch at (709, 171) on .ui-toggleswitch-slider
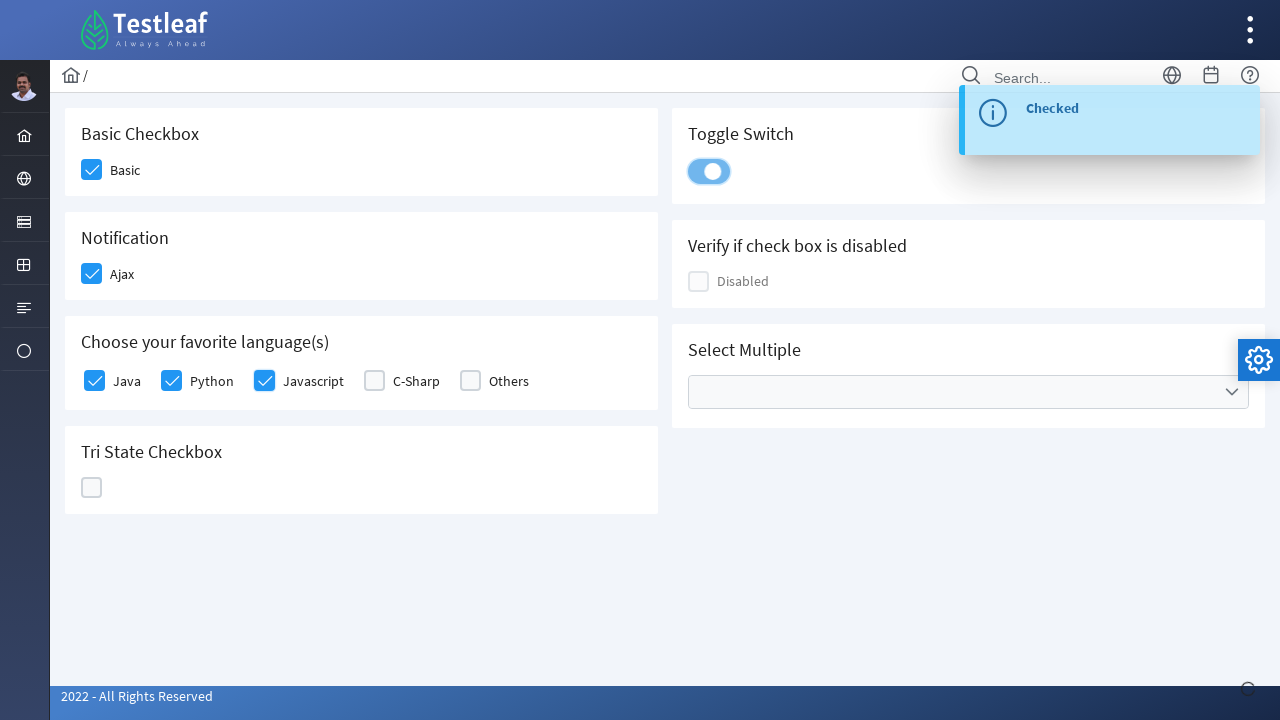

Clicked the 8th checkbox box element at (92, 488) on (//div[contains(@class,'ui-chkbox-box')])[8]
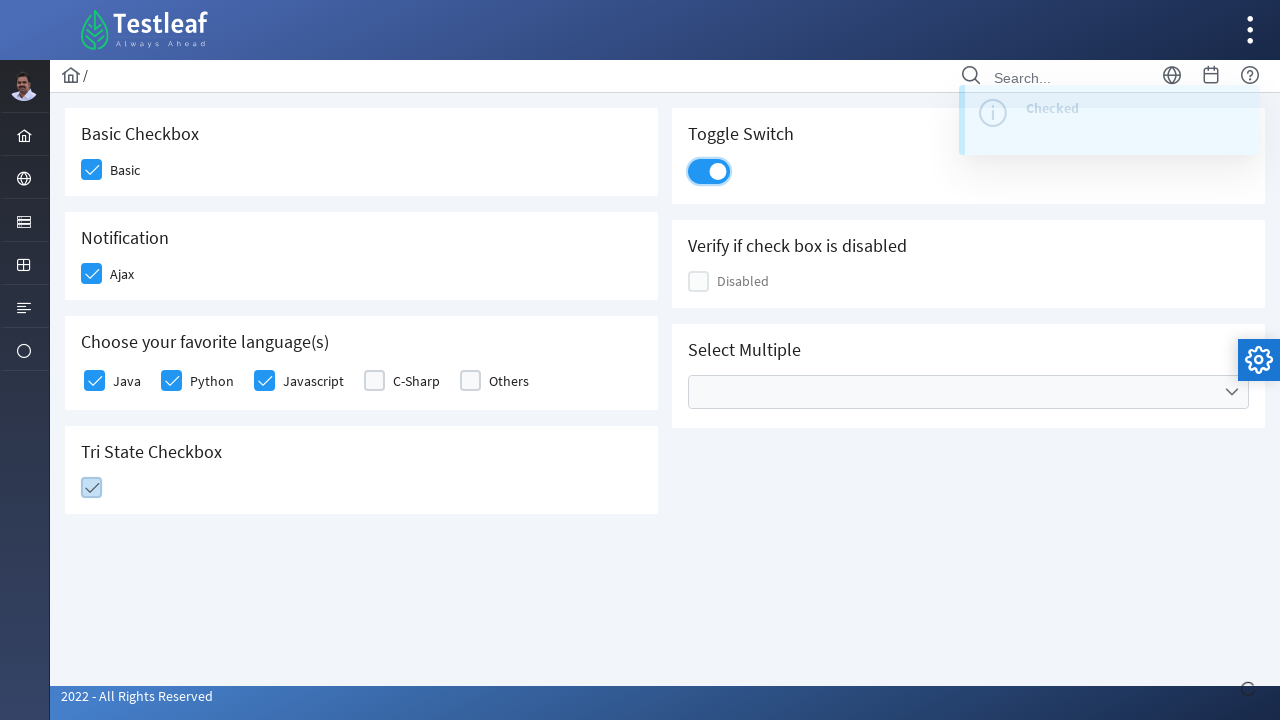

Opened the multi-select checkbox menu at (968, 392) on xpath=//div[contains(@class,'selectcheckboxmenu')]
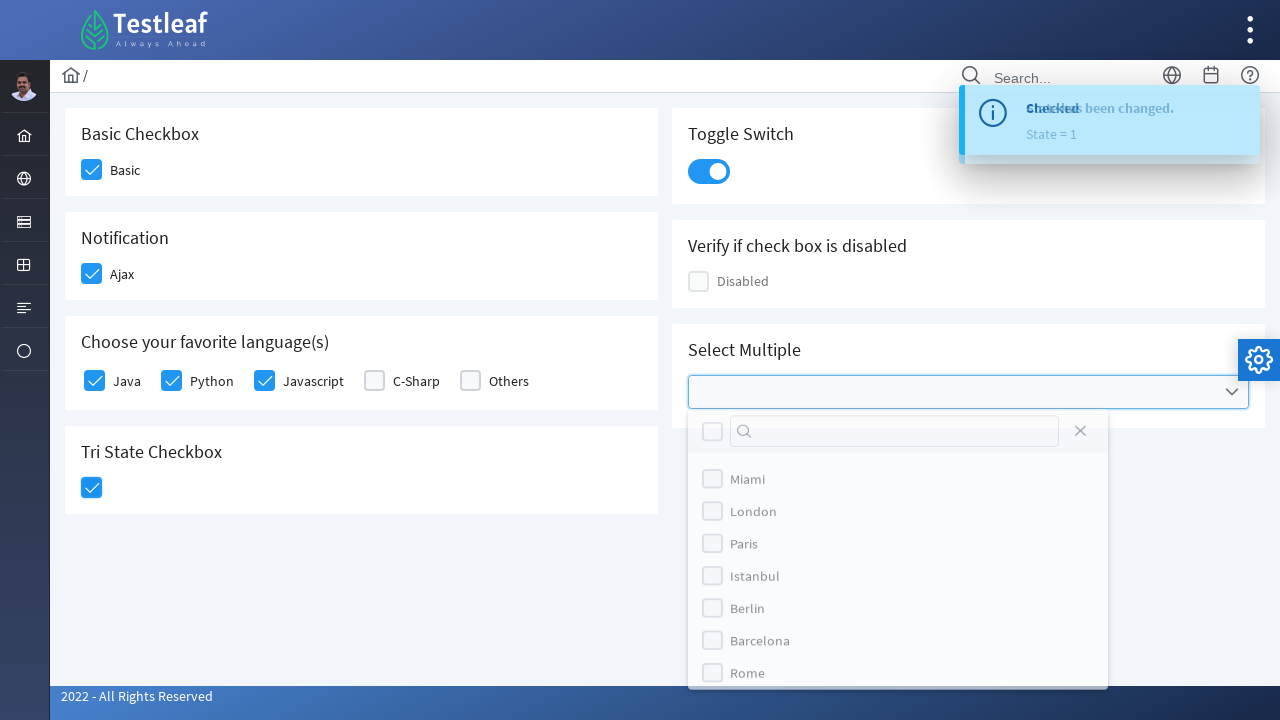

Multi-select dropdown appeared
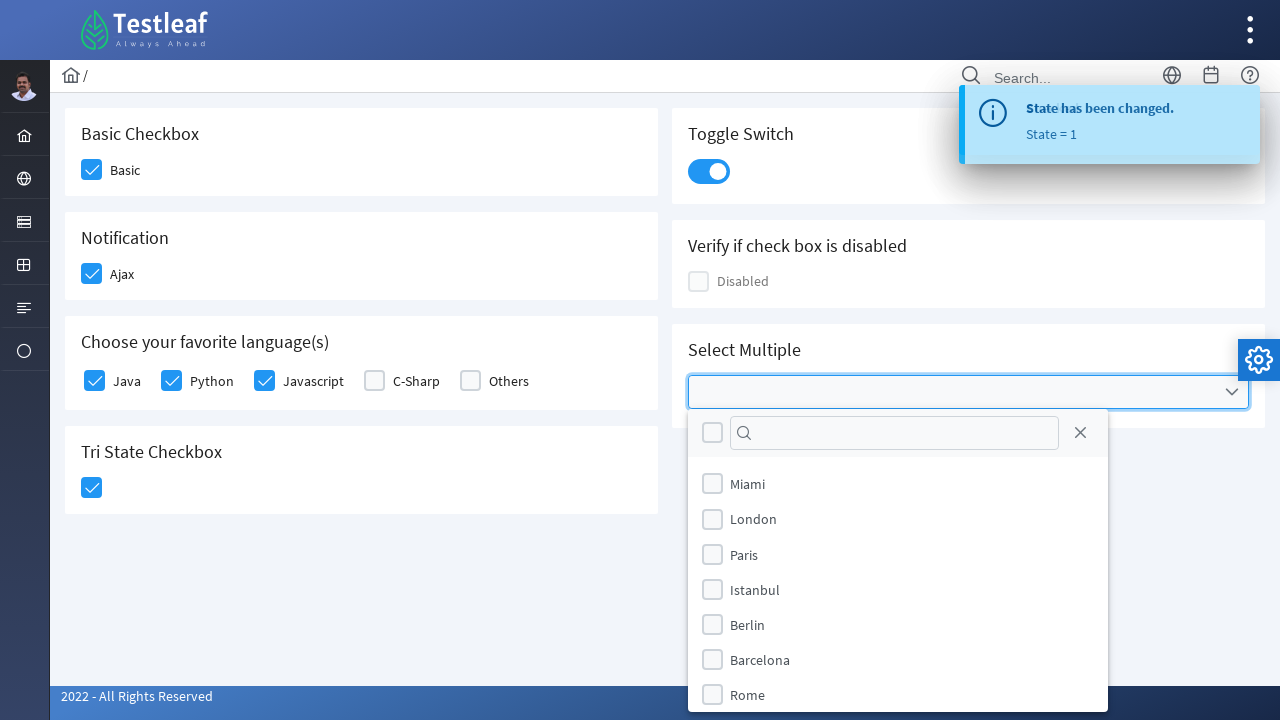

Selected 11th checkbox option in dropdown at (712, 484) on (//div[contains(@class,'chkbox-box')])[11]
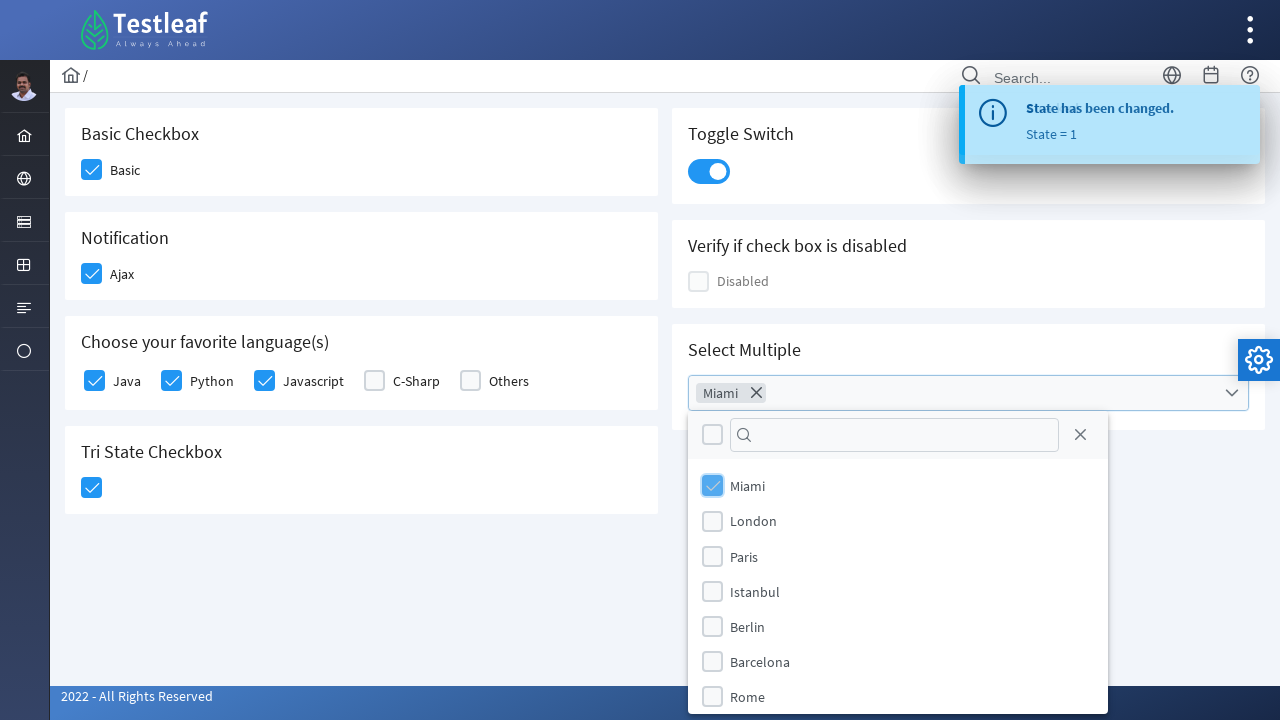

Selected 14th checkbox option in dropdown at (712, 591) on (//div[contains(@class,'chkbox-box')])[14]
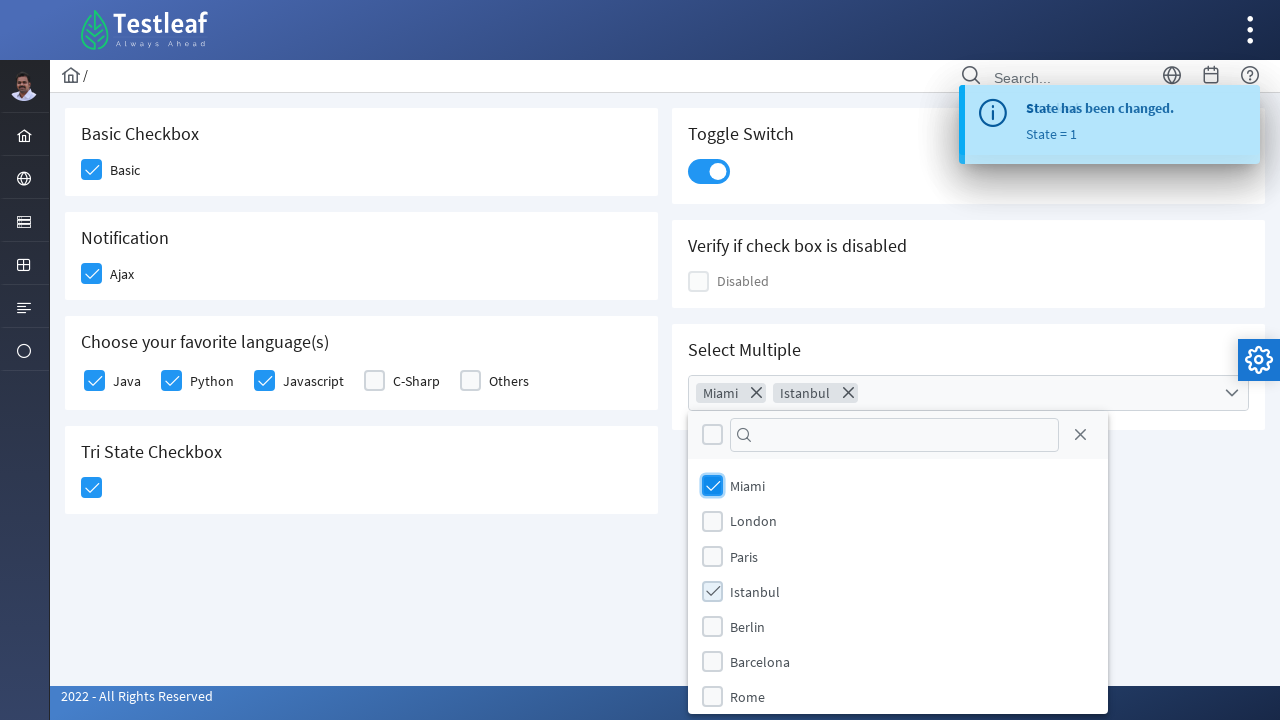

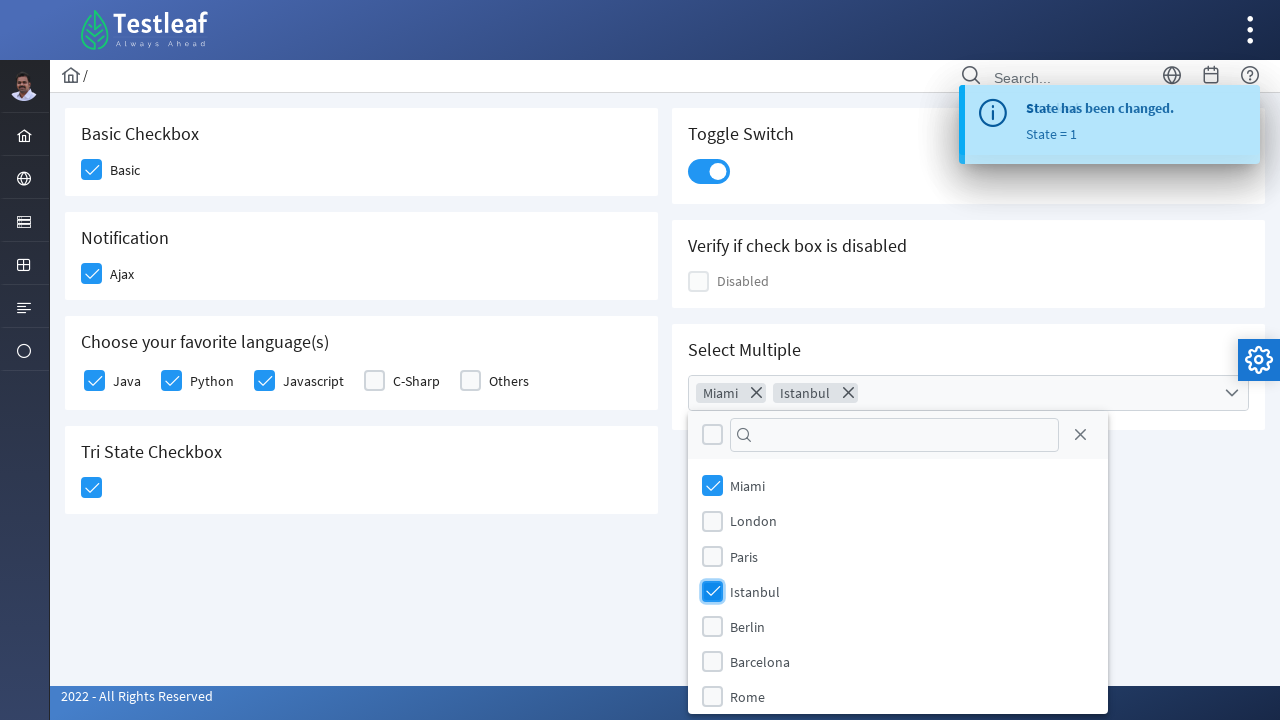